Tests the manual pages on git-scm.com including verifying content, dropdown menus for versions/topics/languages, and language switching functionality

Starting URL: https://git-scm.com/docs/git-config

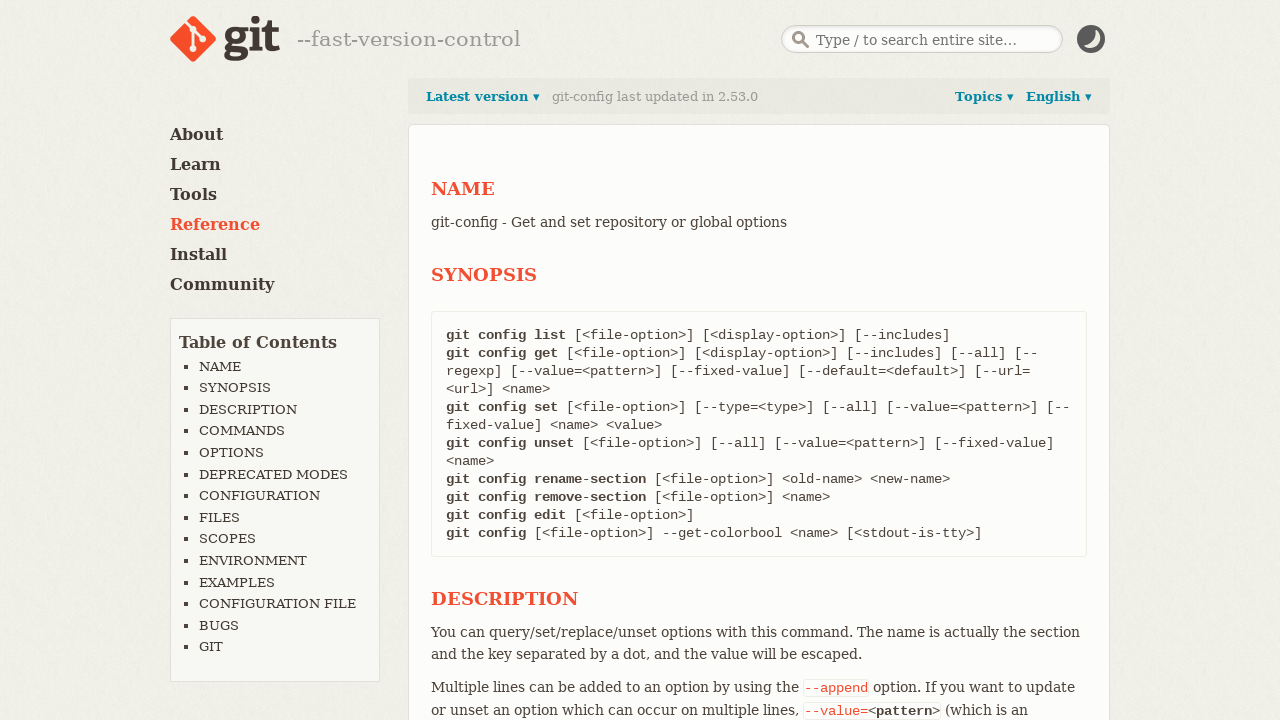

Located summary text element
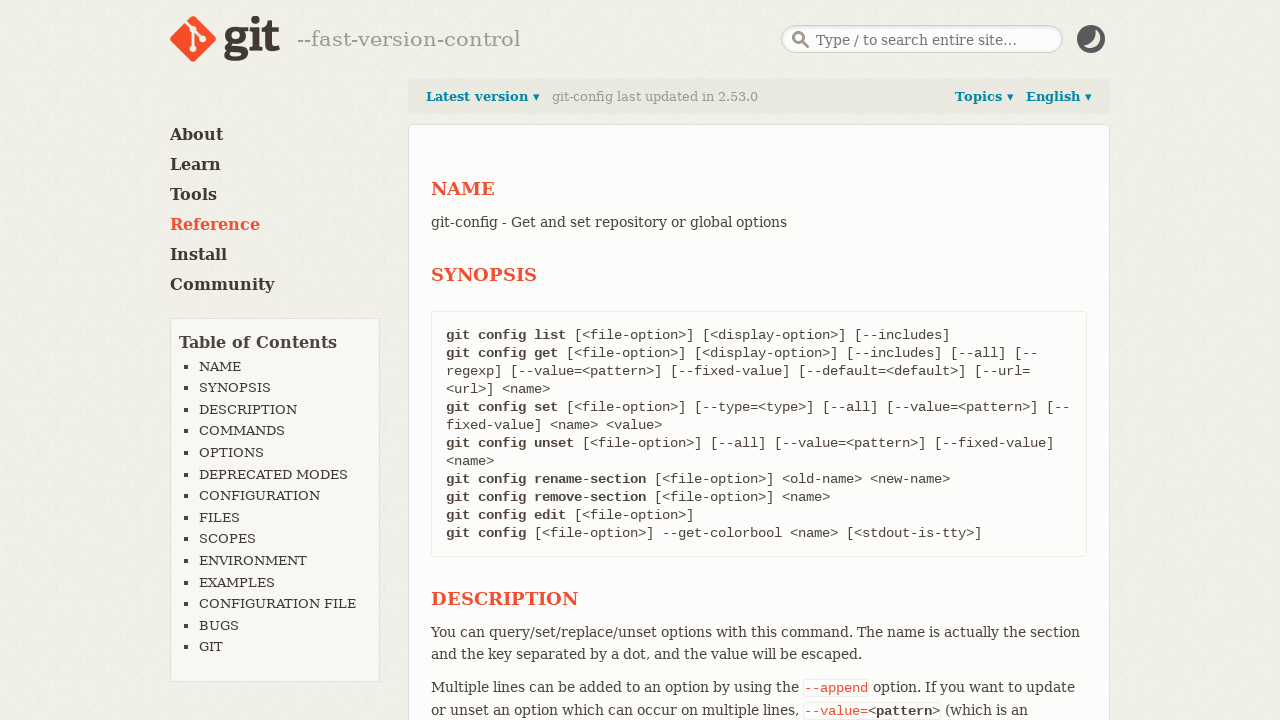

Verified summary text contains expected git-config description
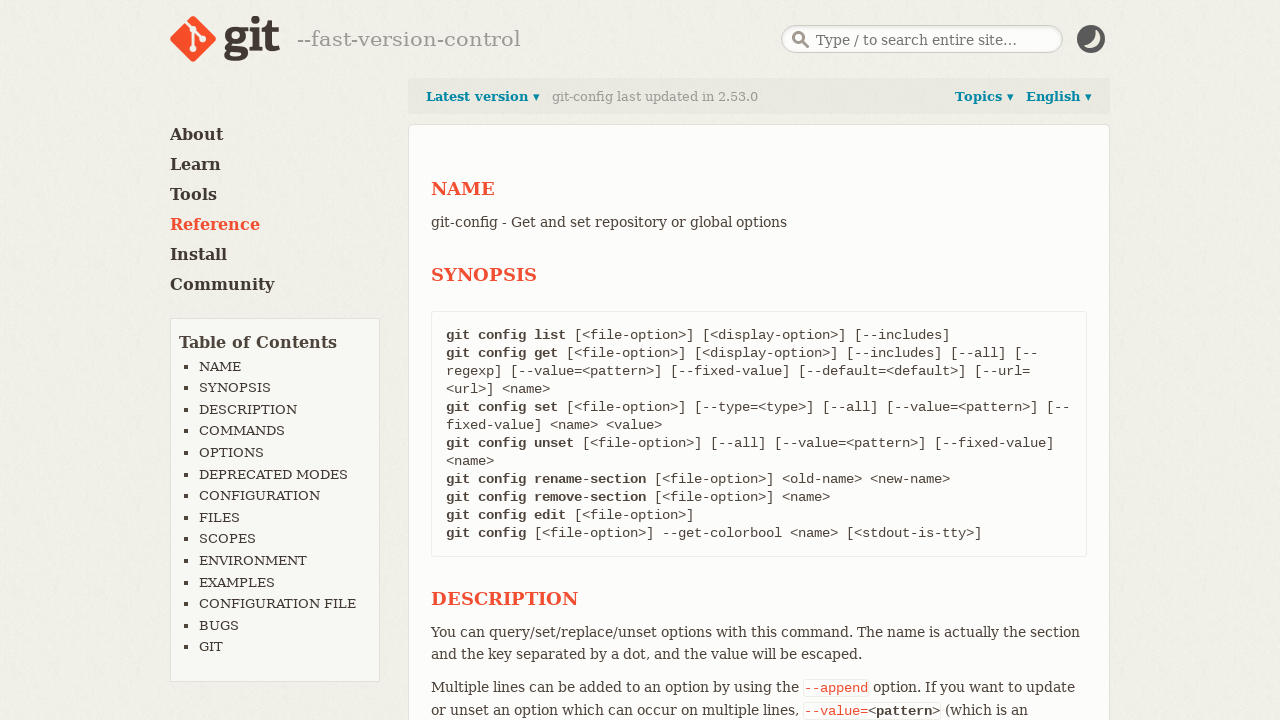

Verified summary text is visible
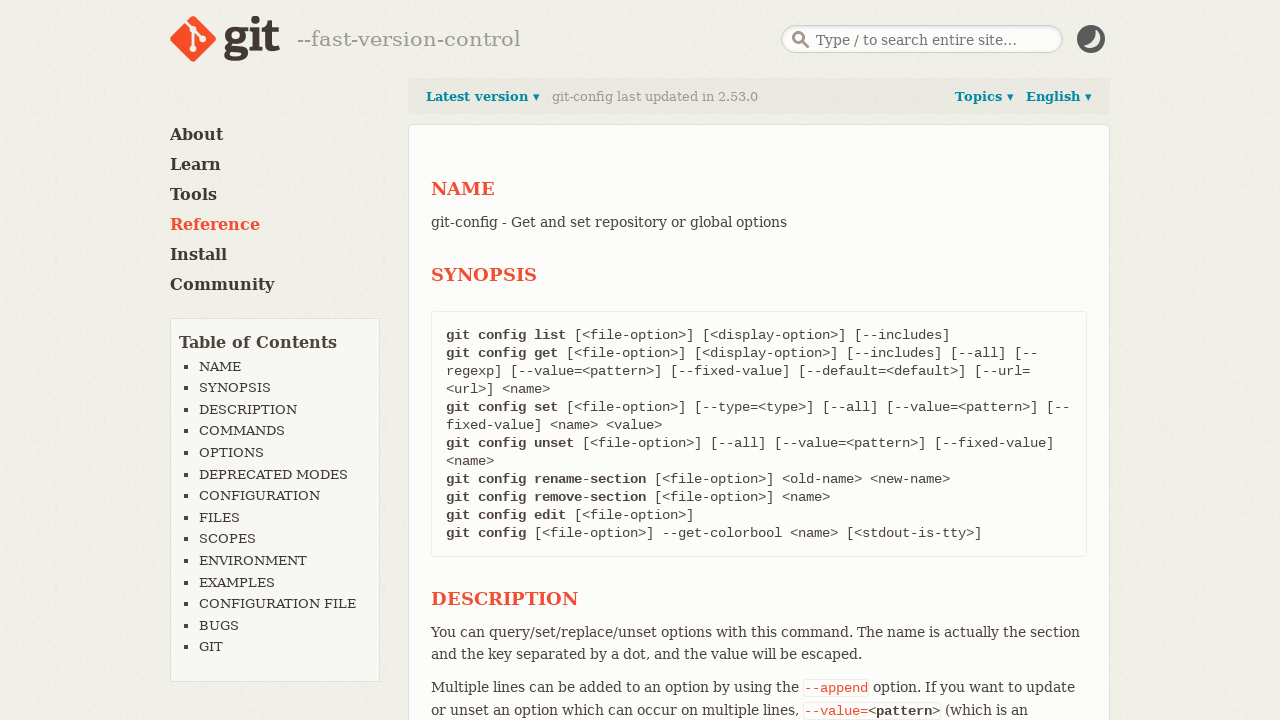

Located previous versions dropdown element
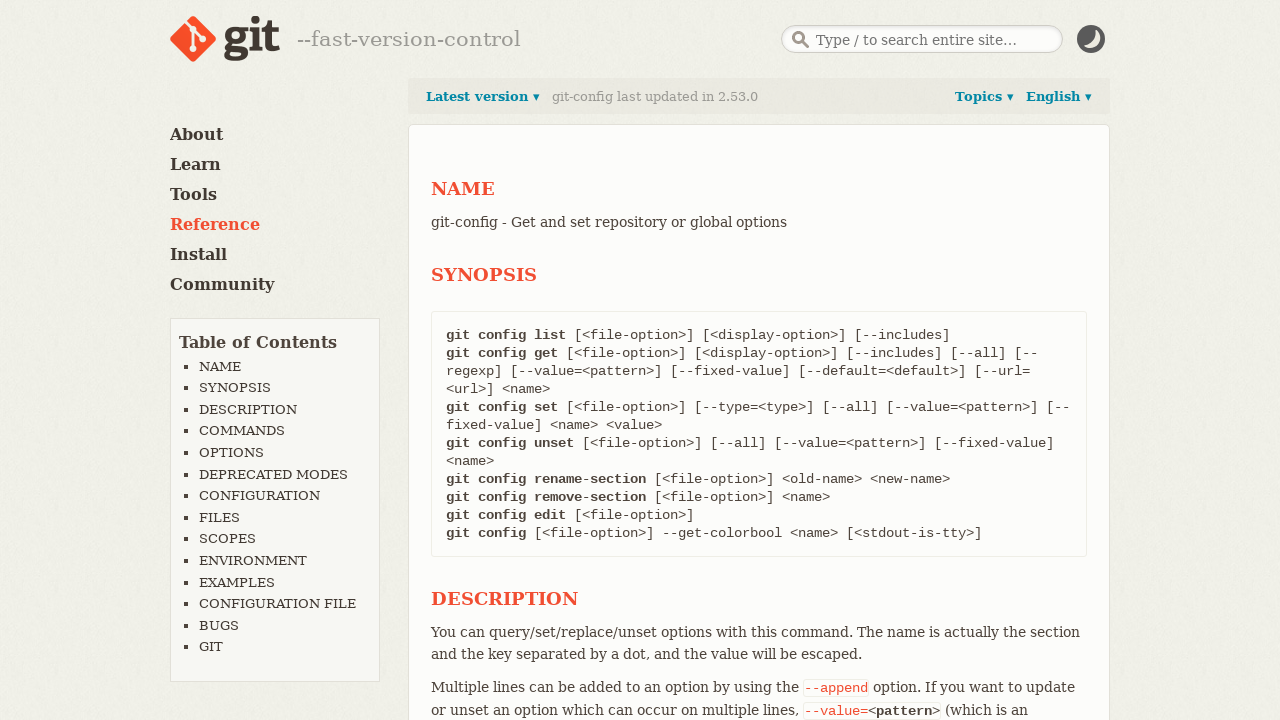

Verified previous versions dropdown is hidden initially
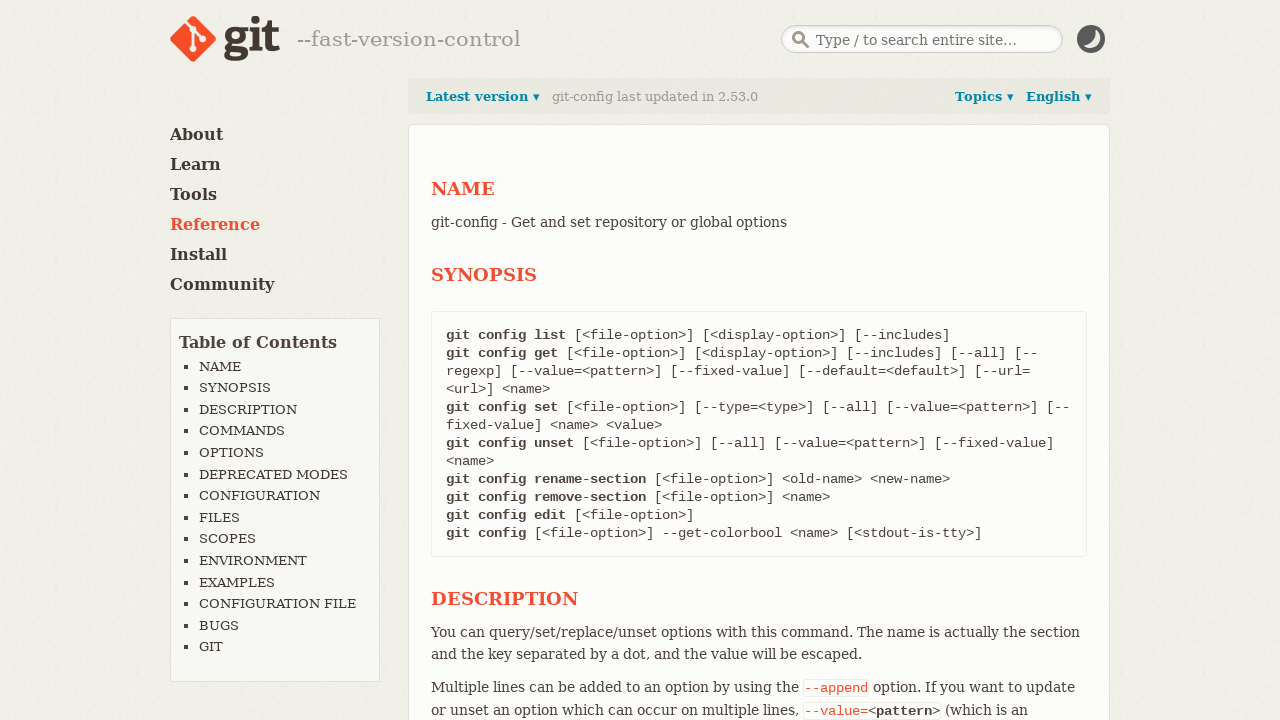

Clicked 'Latest version' link to open dropdown at (483, 97) on internal:role=link[name=/Latest version/]
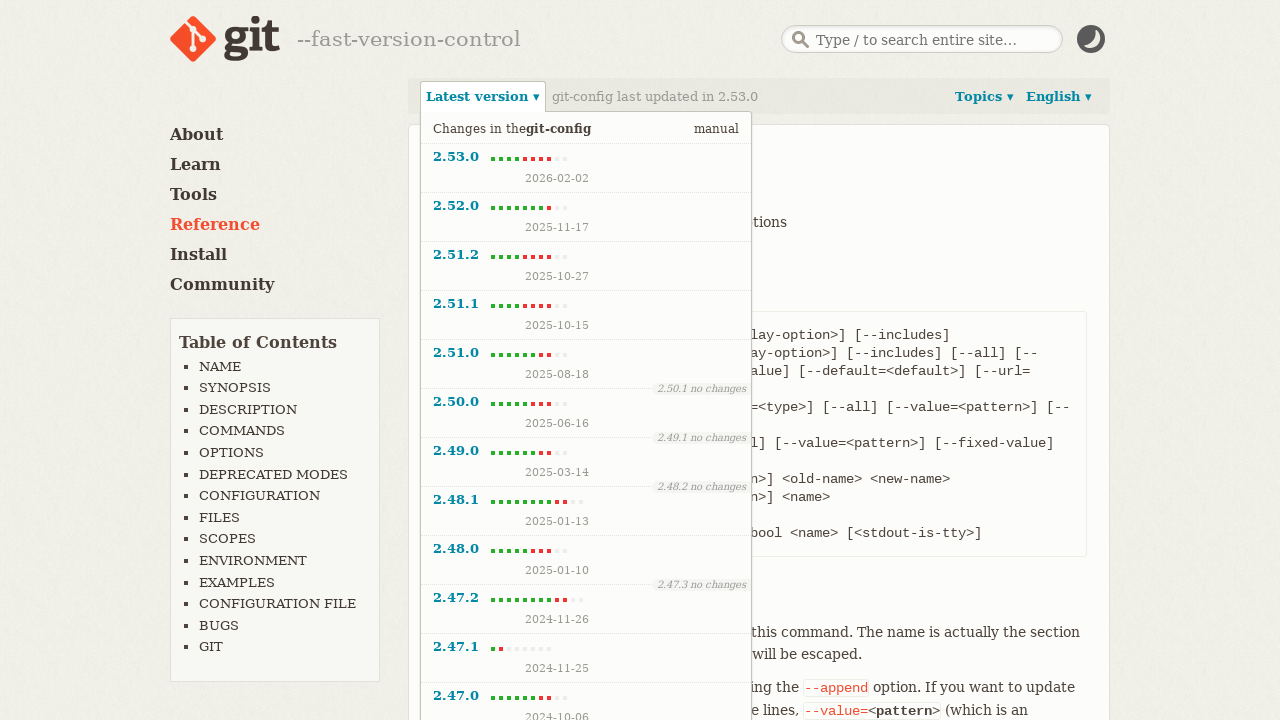

Verified previous versions dropdown is now visible
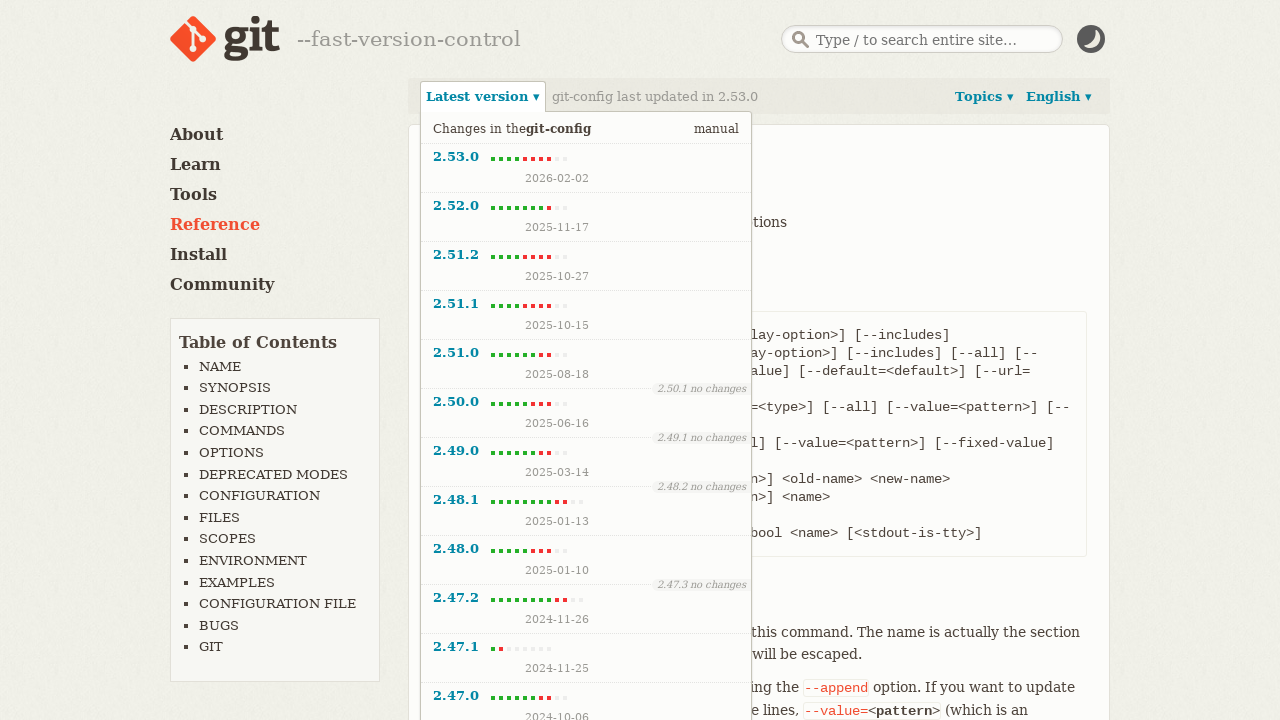

Located topics dropdown element
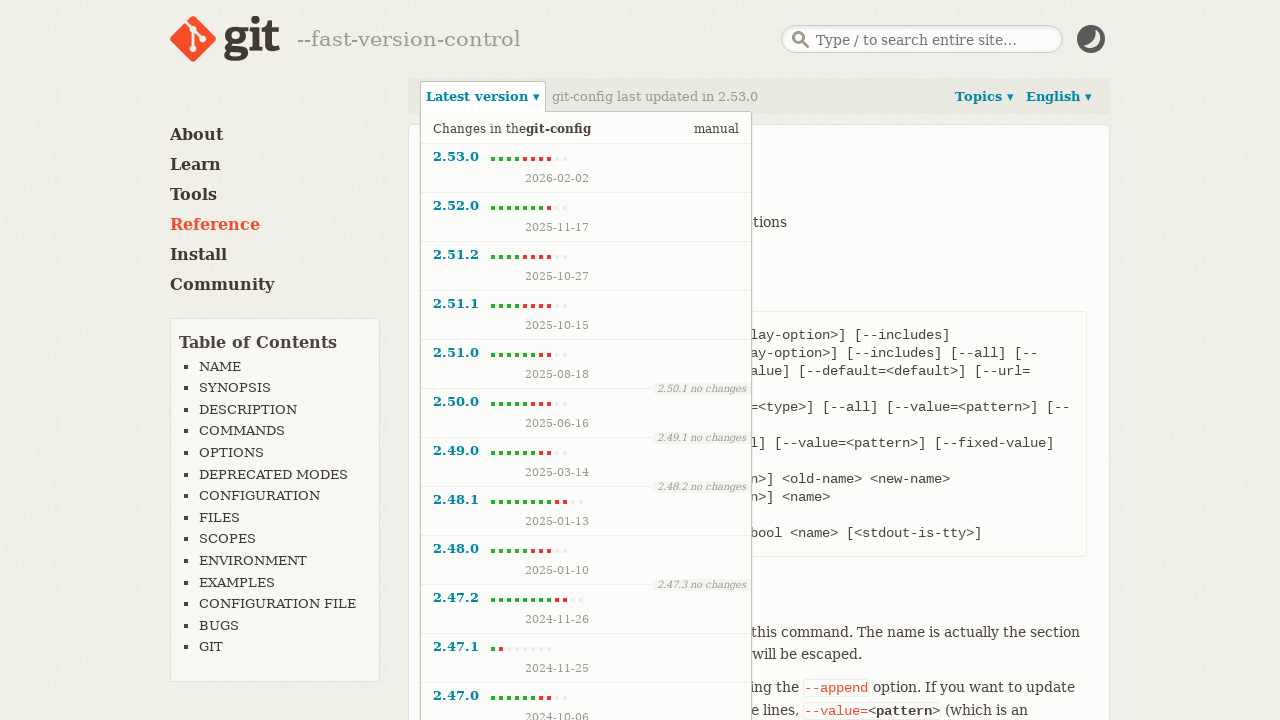

Verified topics dropdown is hidden initially
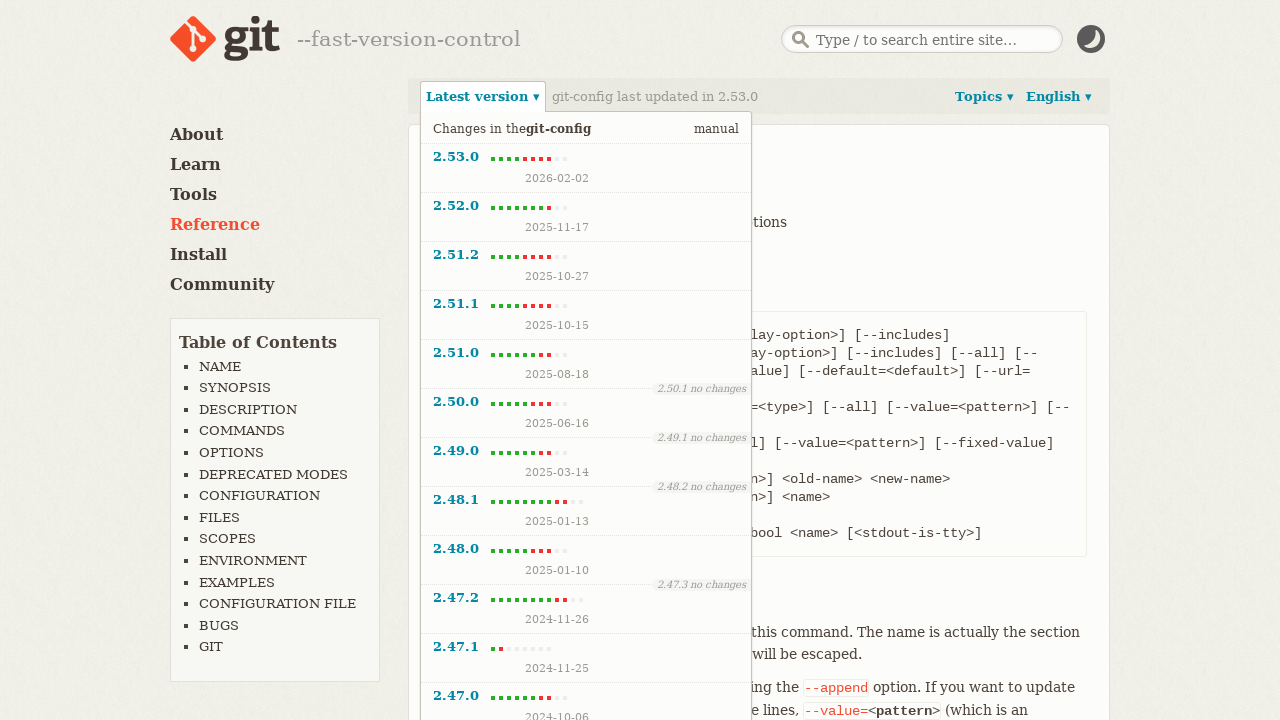

Clicked 'Topics' link to open dropdown at (984, 97) on internal:role=link[name="Topics"i]
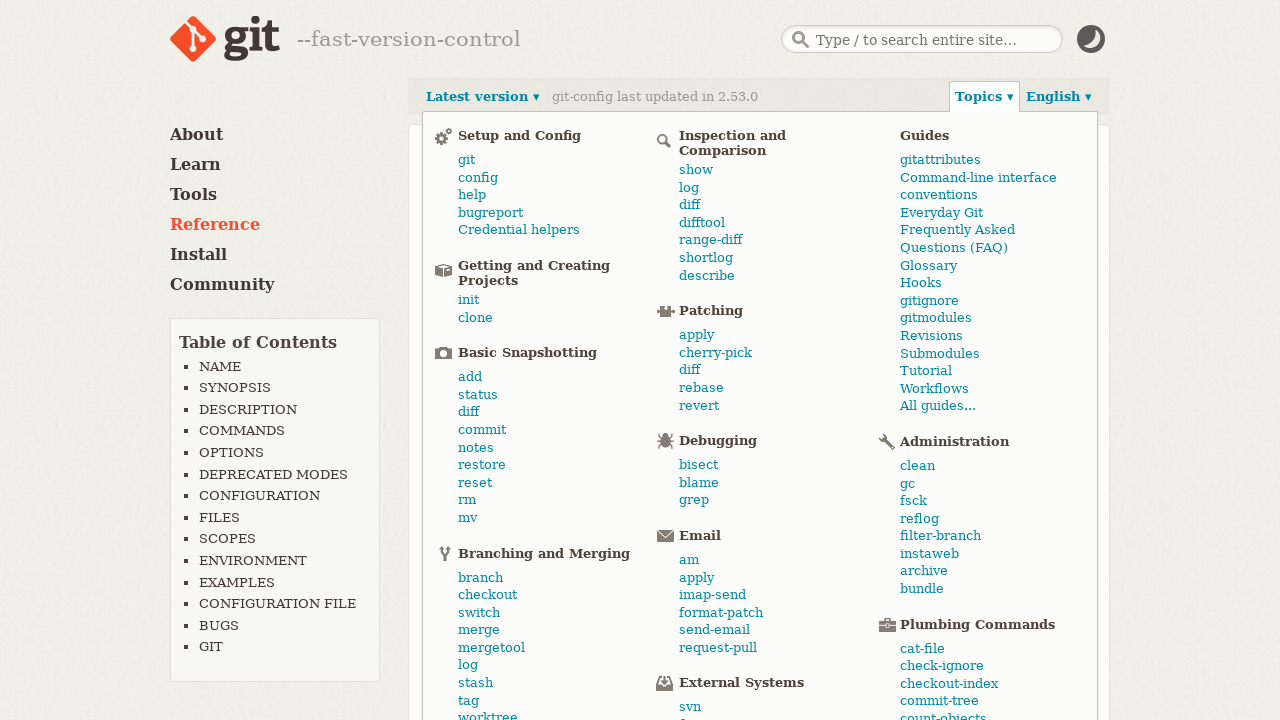

Verified topics dropdown is now visible
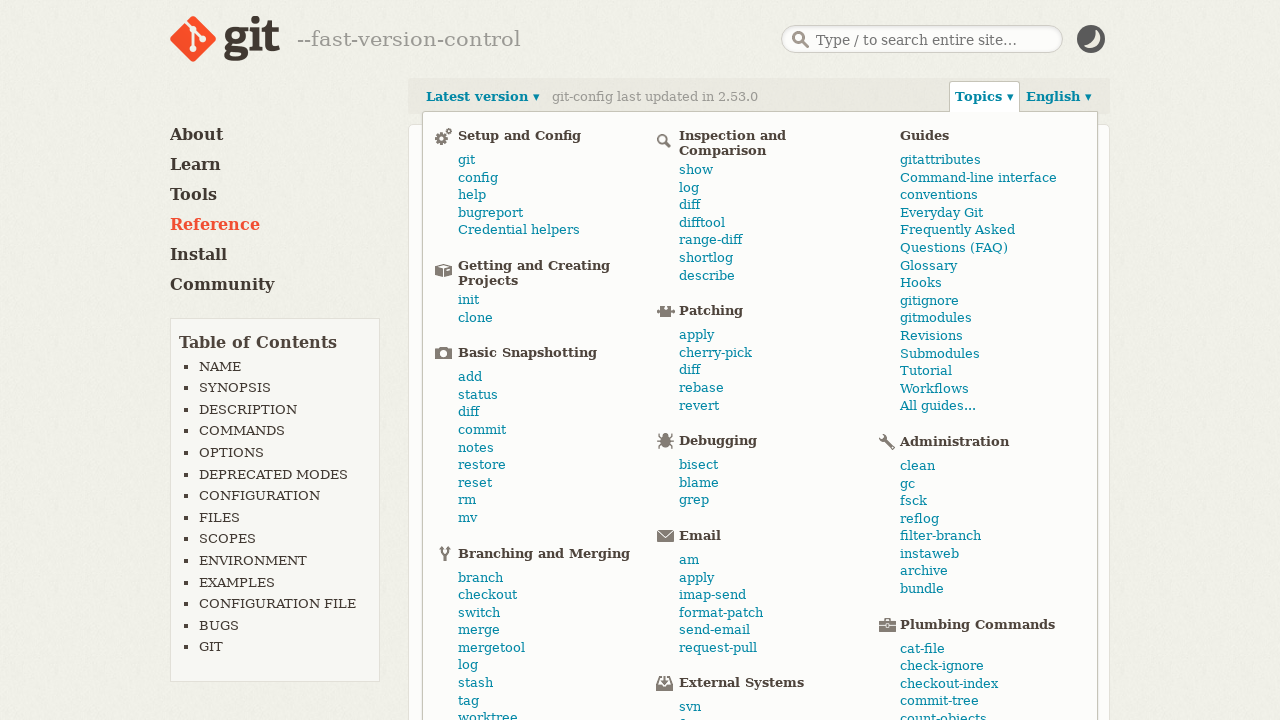

Verified previous versions dropdown closed when topics opened
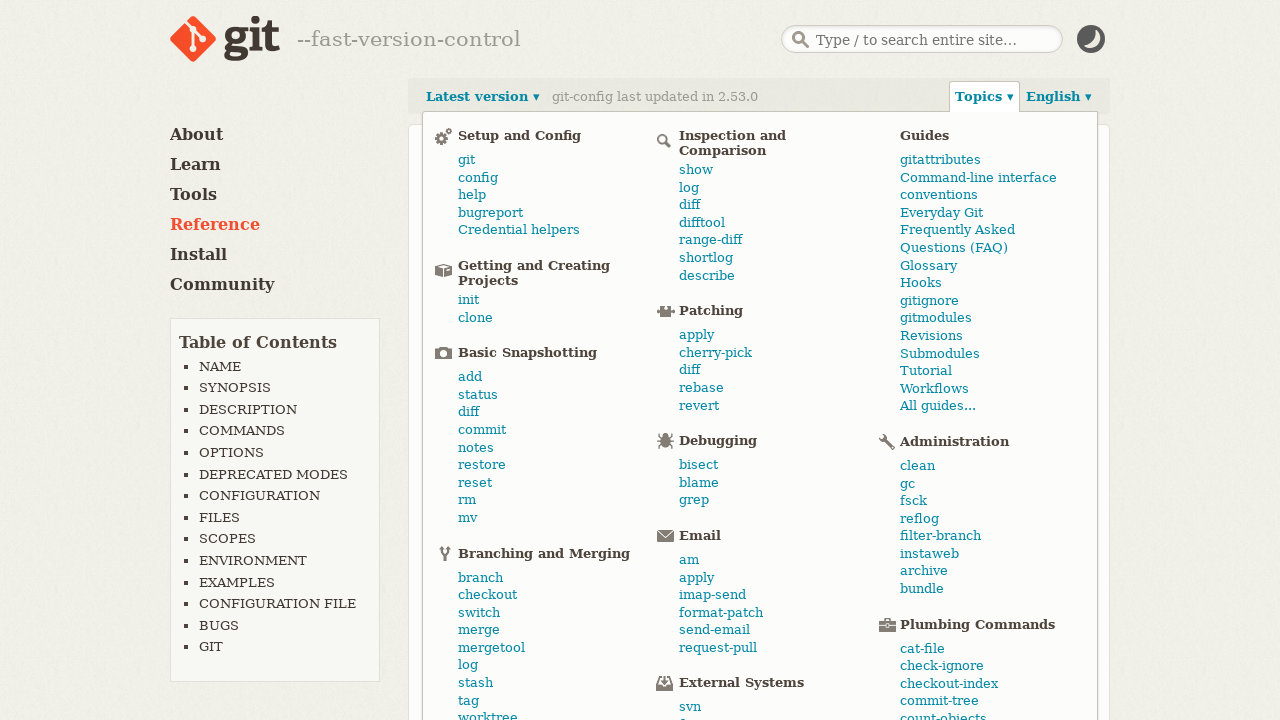

Located language dropdown element
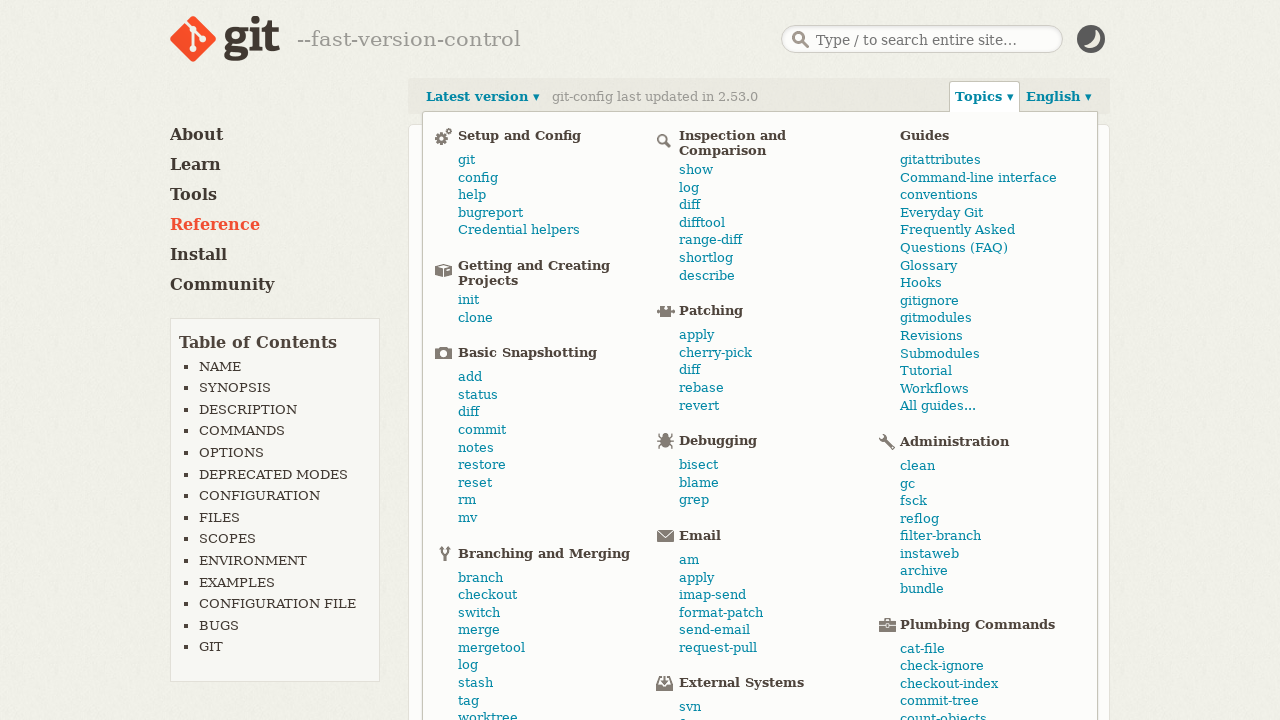

Verified language dropdown is hidden initially
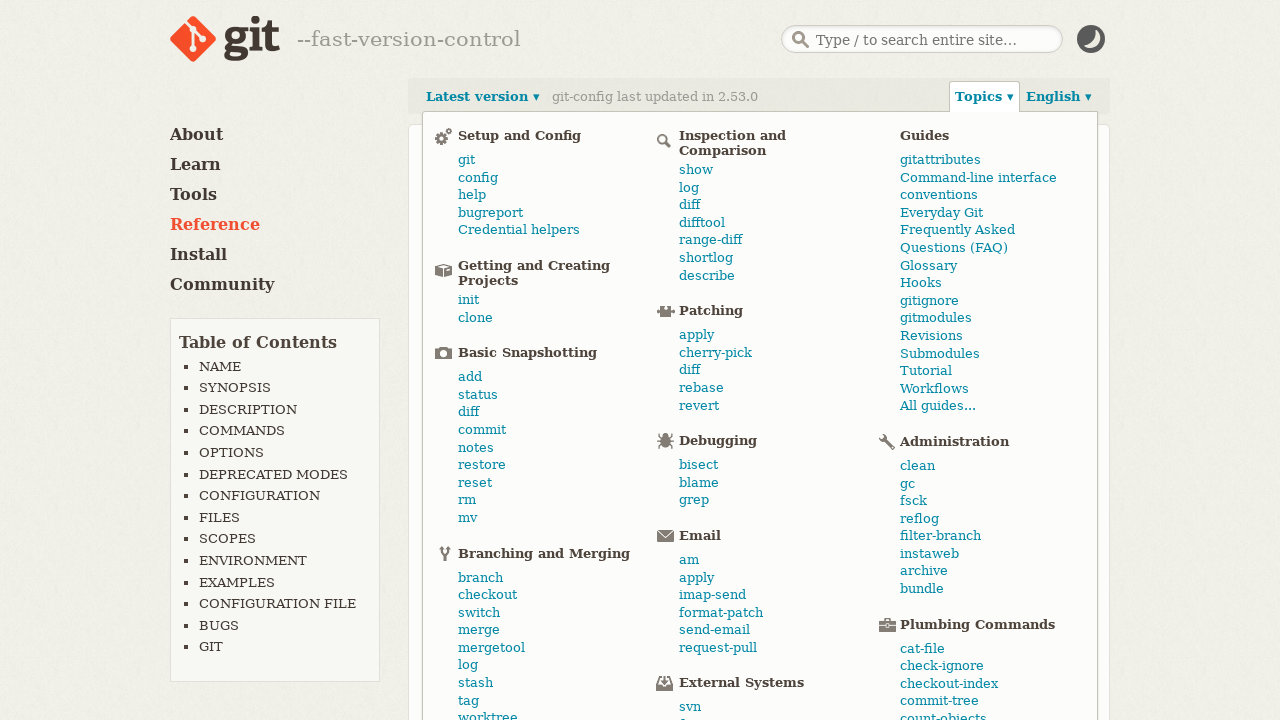

Clicked 'English' link to open language dropdown at (1059, 97) on internal:role=link[name="English"i]
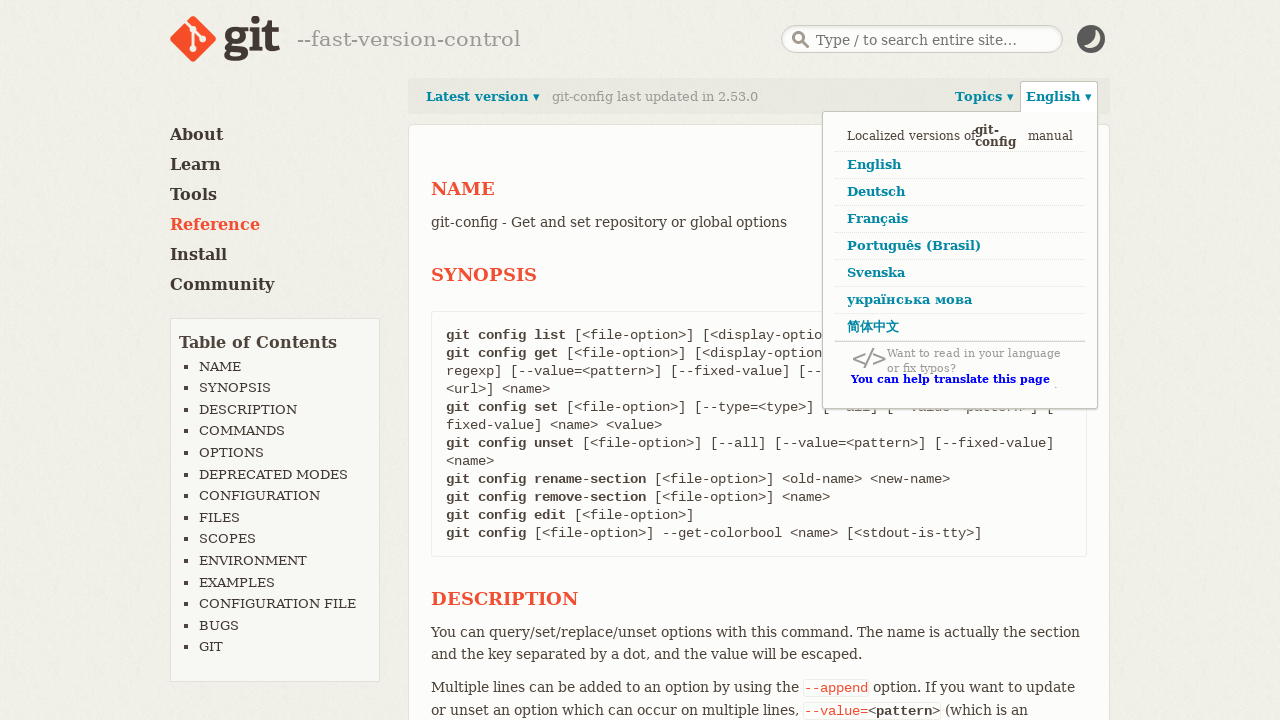

Verified language dropdown is now visible
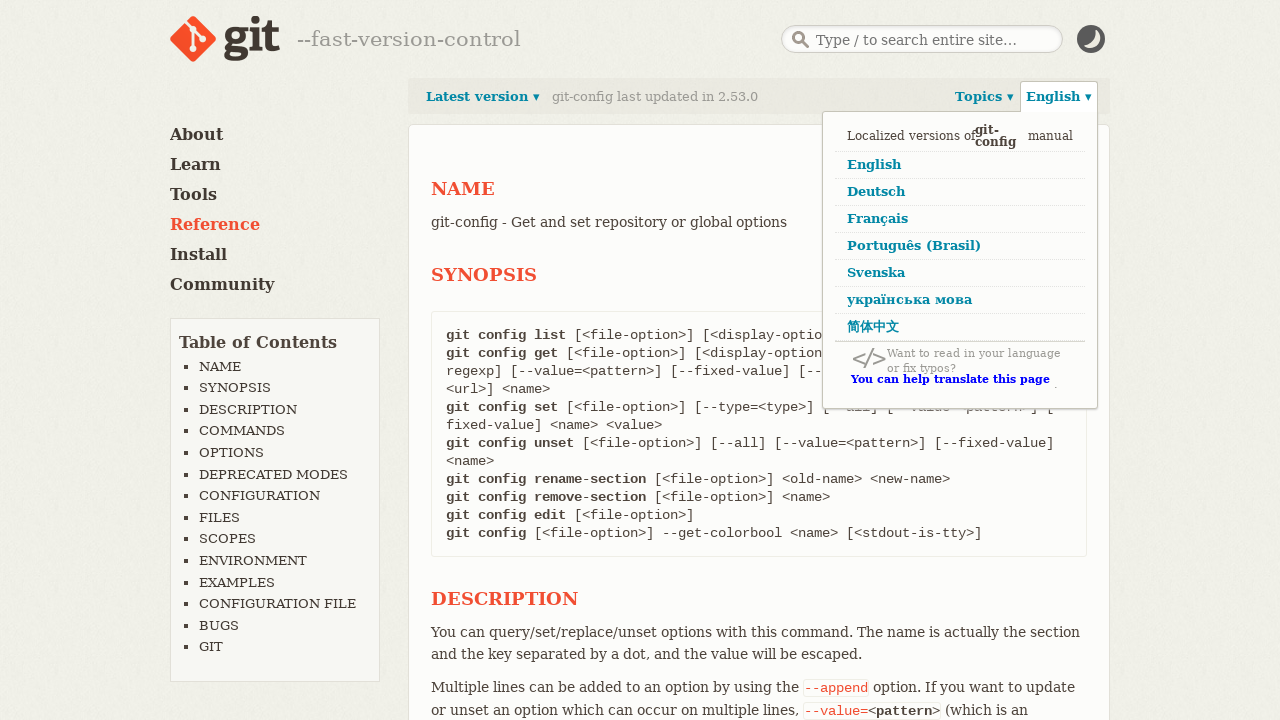

Verified topics dropdown closed when language dropdown opened
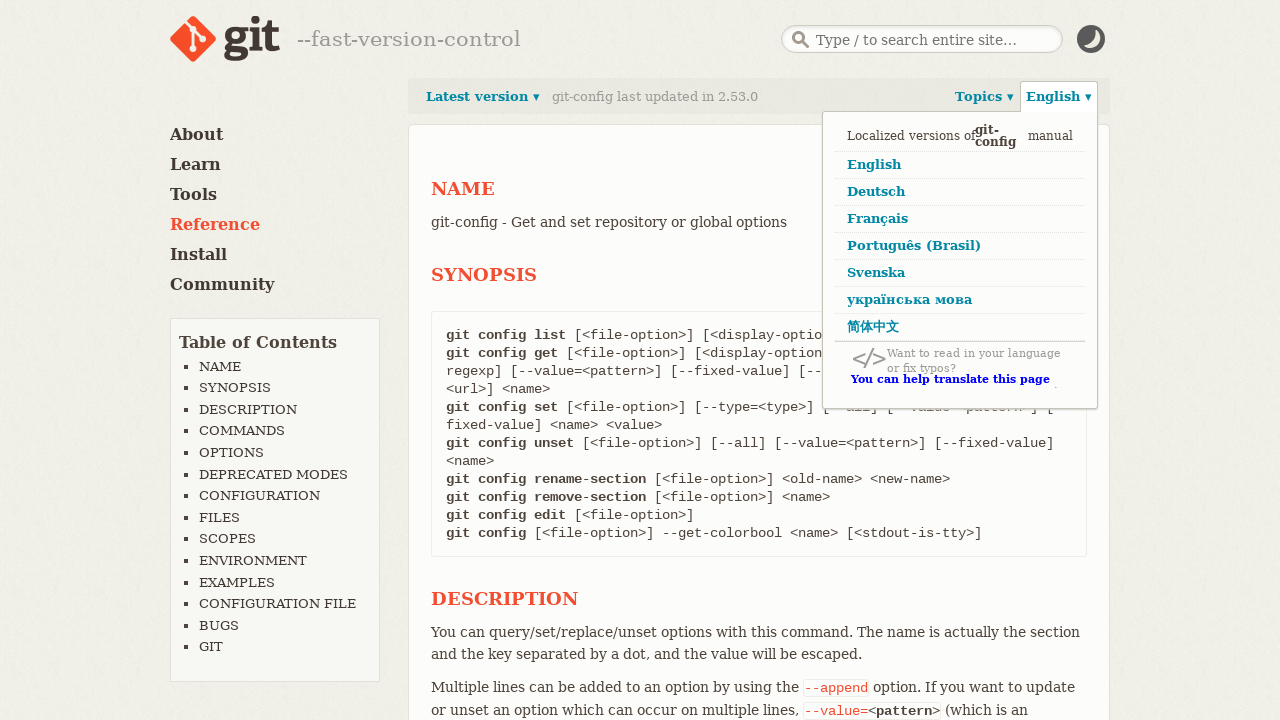

Clicked 'Français' link to switch language to French at (960, 220) on internal:role=link[name="Français"i]
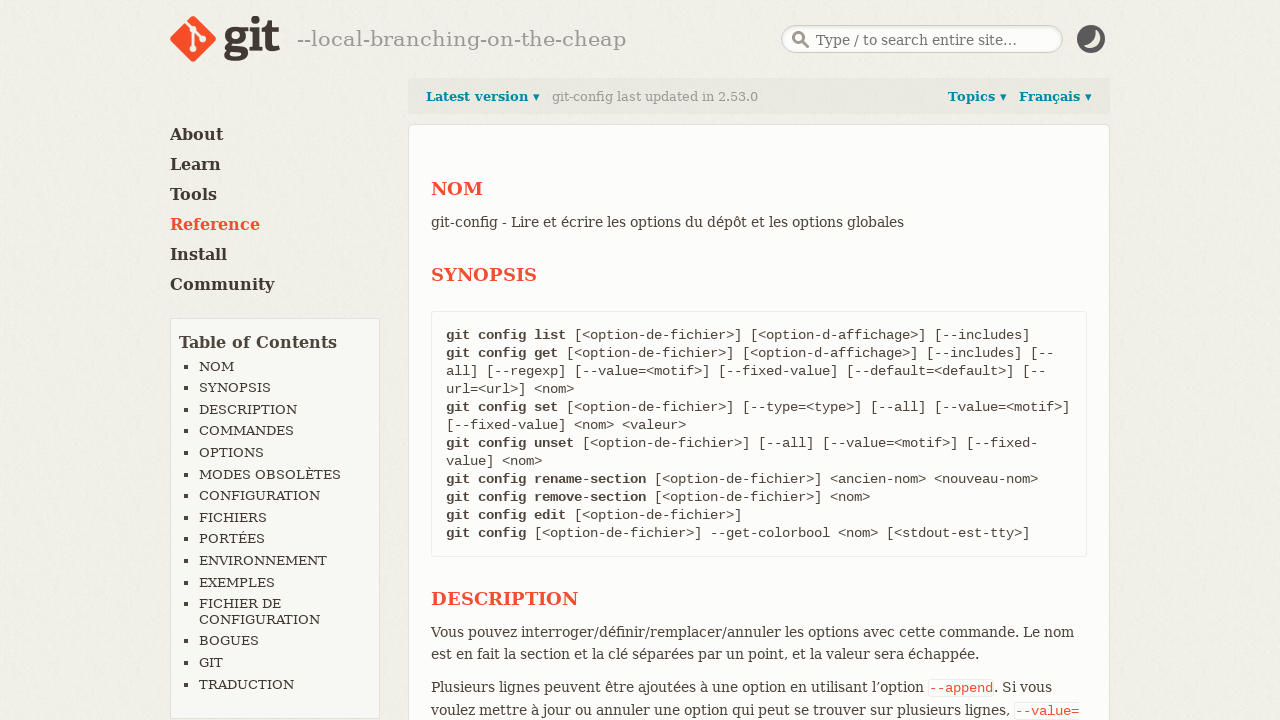

Verified summary text changed to French after language switch
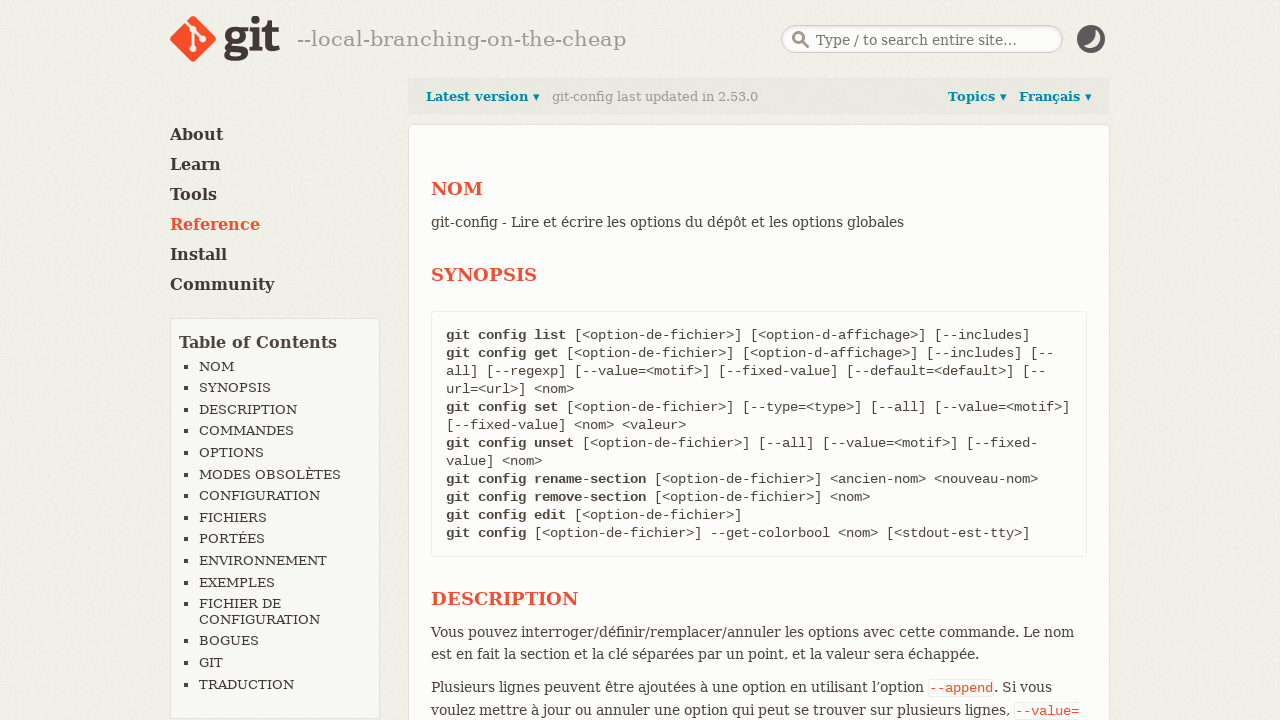

Located gitrevisions link
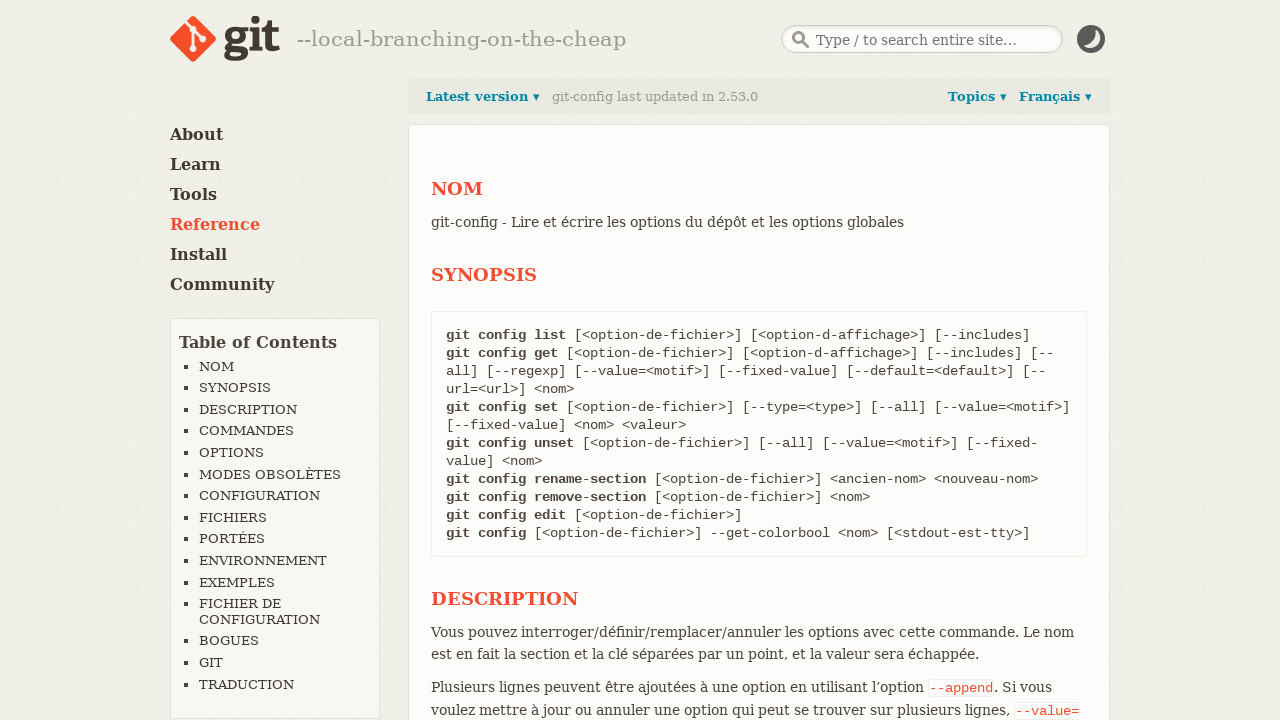

Verified gitrevisions link is visible
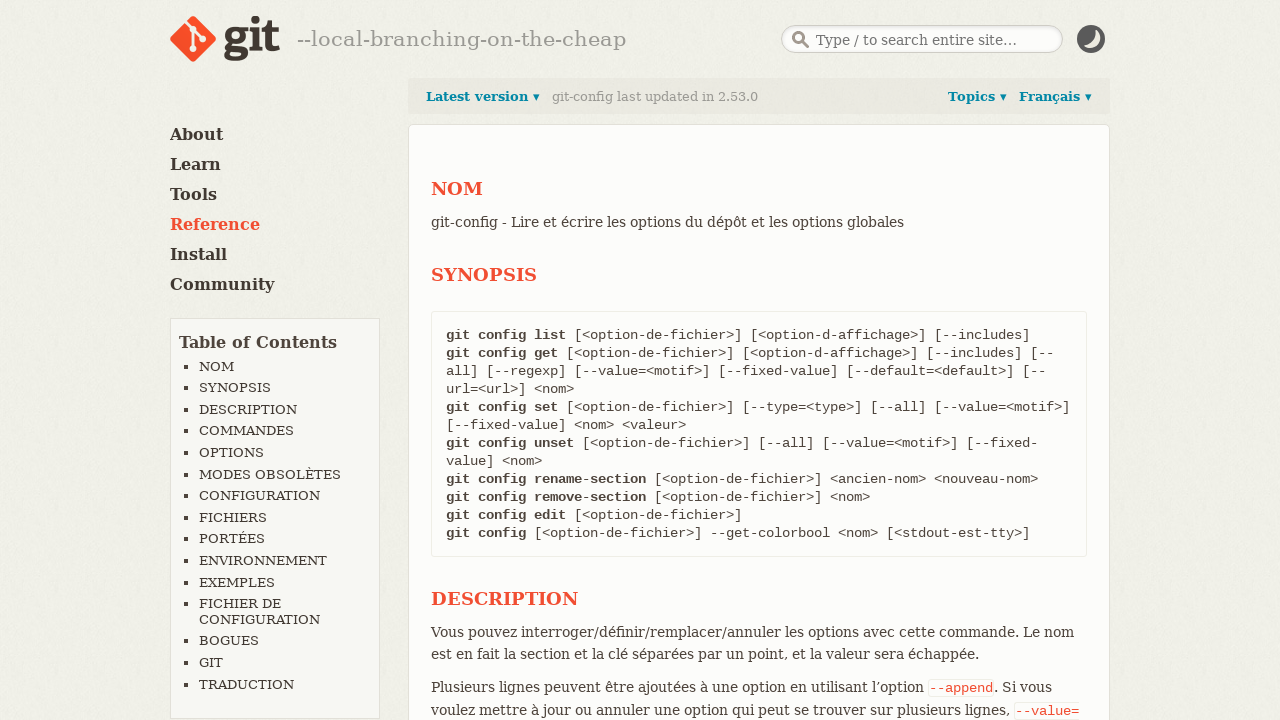

Verified gitrevisions link has French locale in href attribute
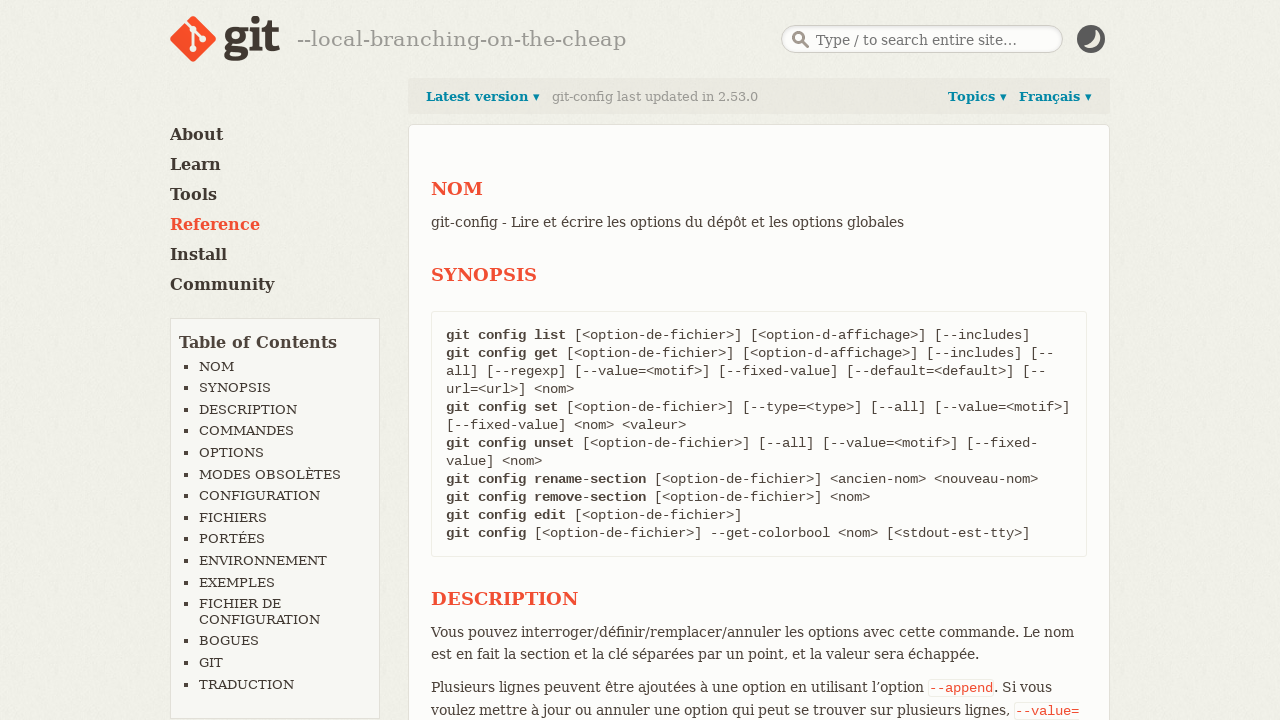

Clicked gitrevisions link to navigate to French version at (937, 360) on internal:role=link[name="gitrevisions[7]"i]
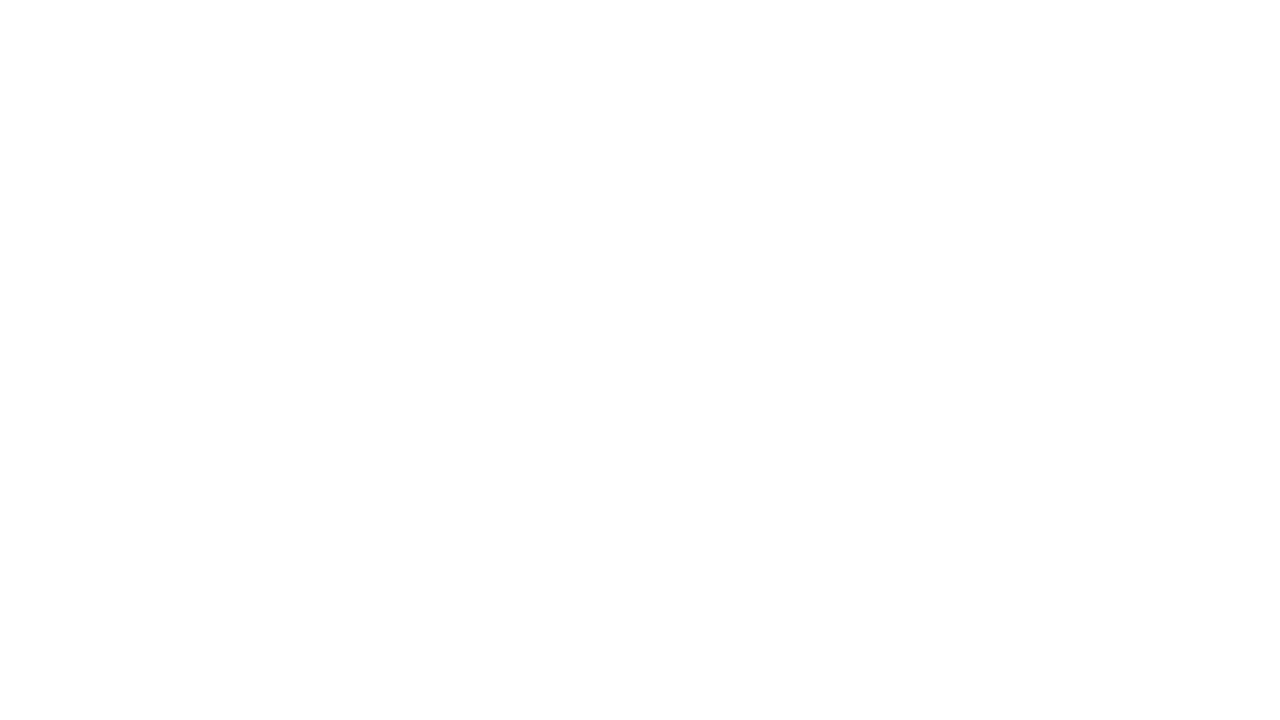

Verified navigation to gitrevisions documentation page
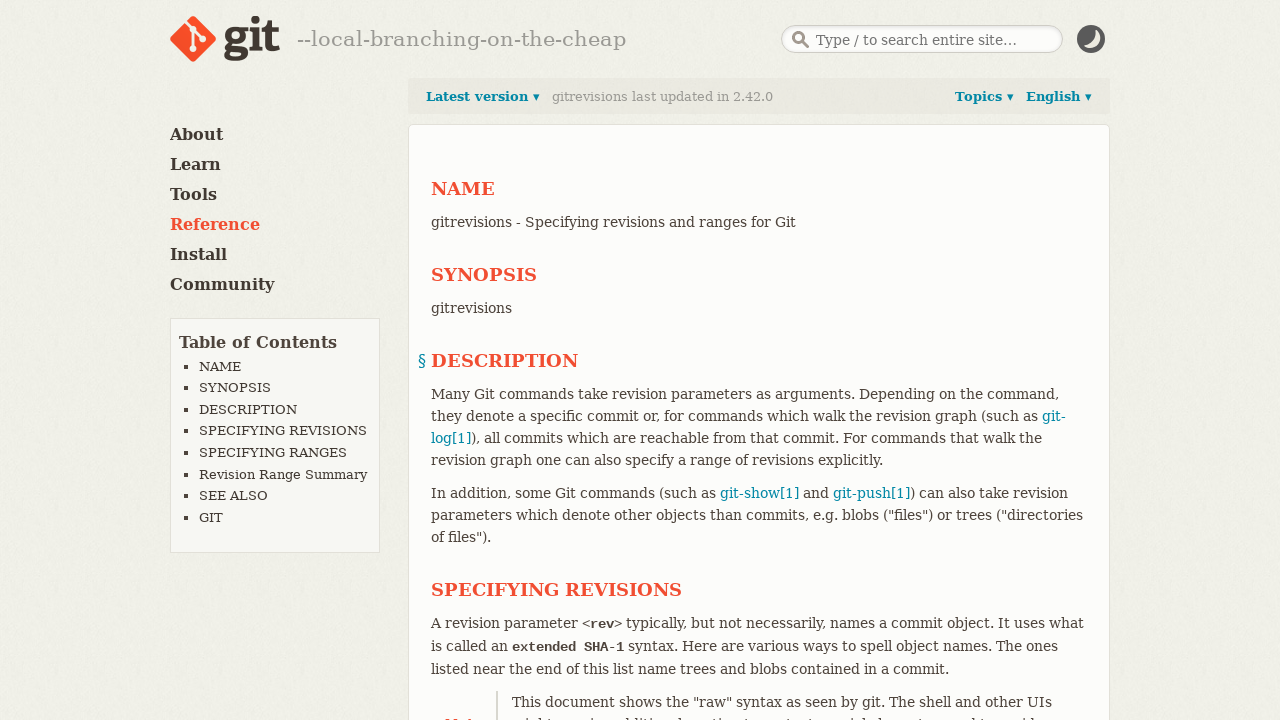

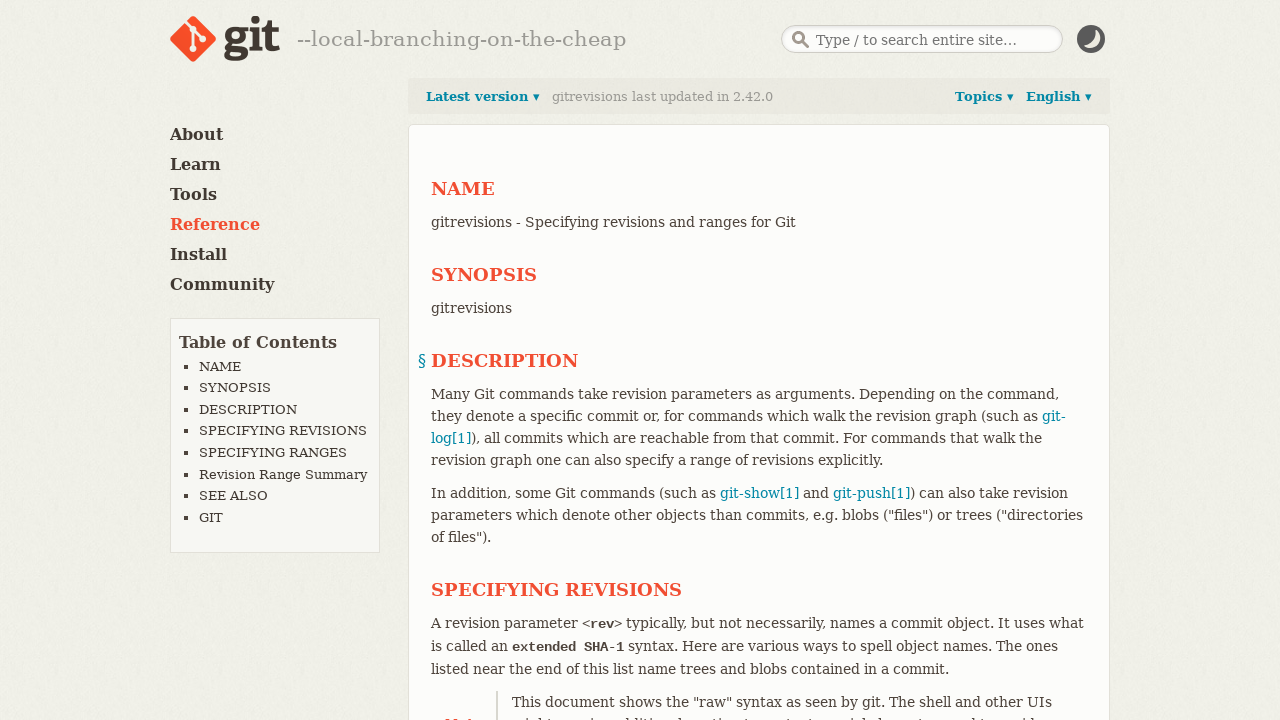